Tests drag and drop functionality on jQuery UI demo page by dragging an element and dropping it onto a target droppable area

Starting URL: https://jqueryui.com/droppable/

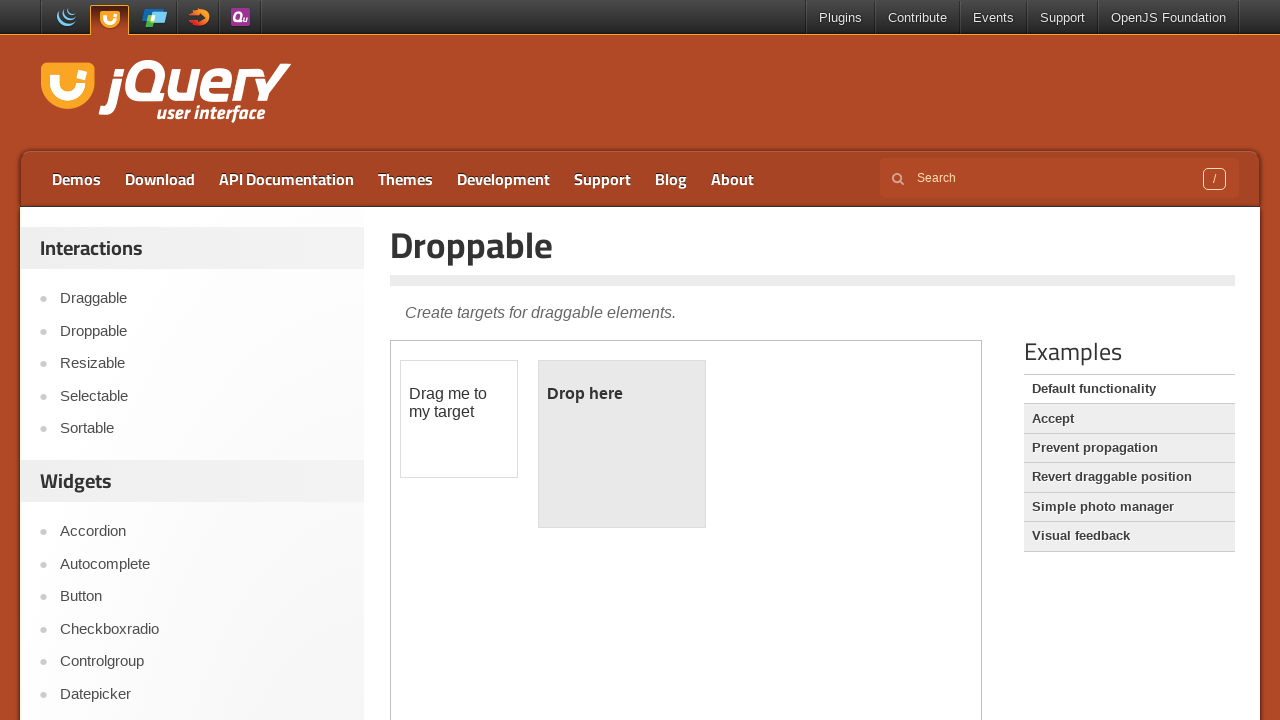

Navigated to jQuery UI droppable demo page
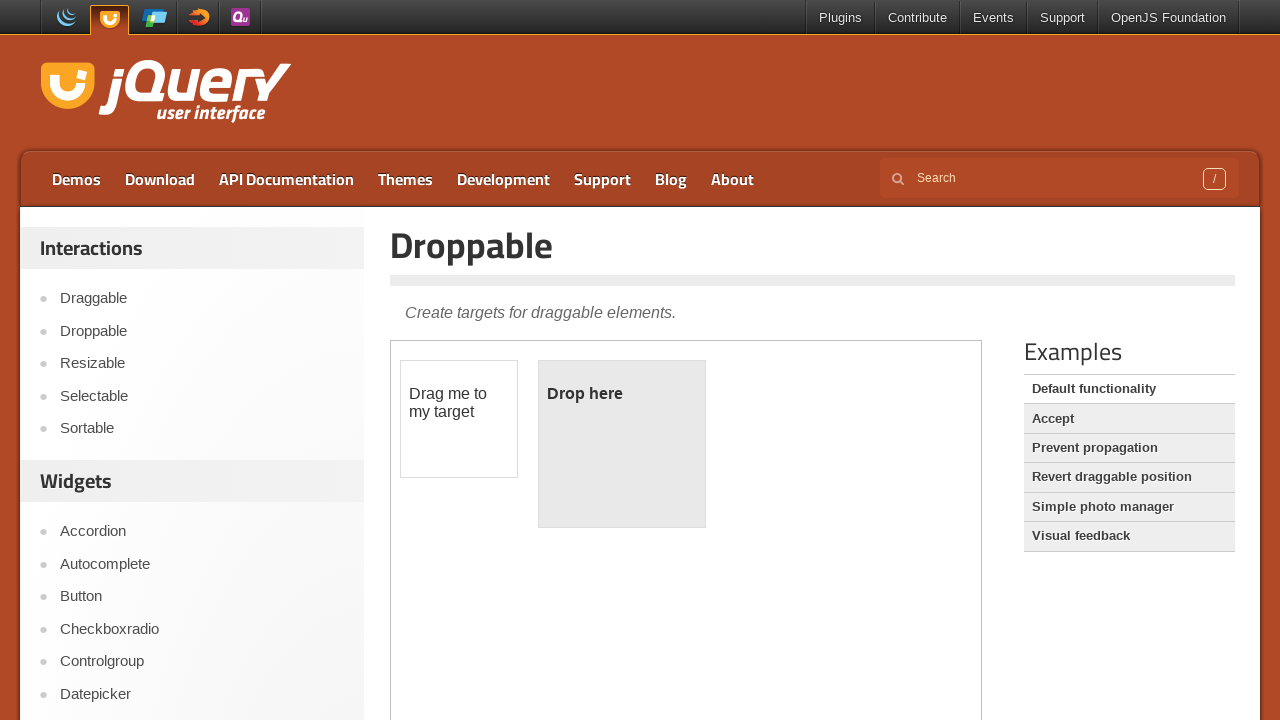

Located the iframe containing the drag and drop demo
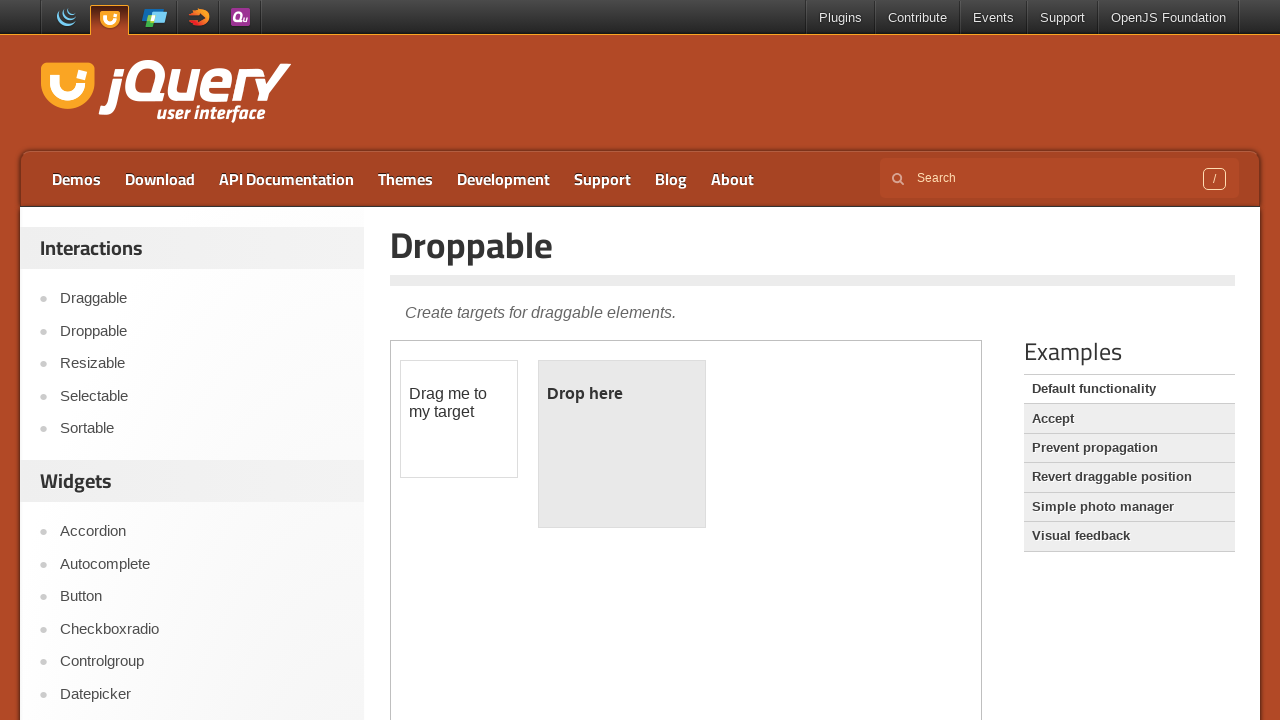

Located the draggable element
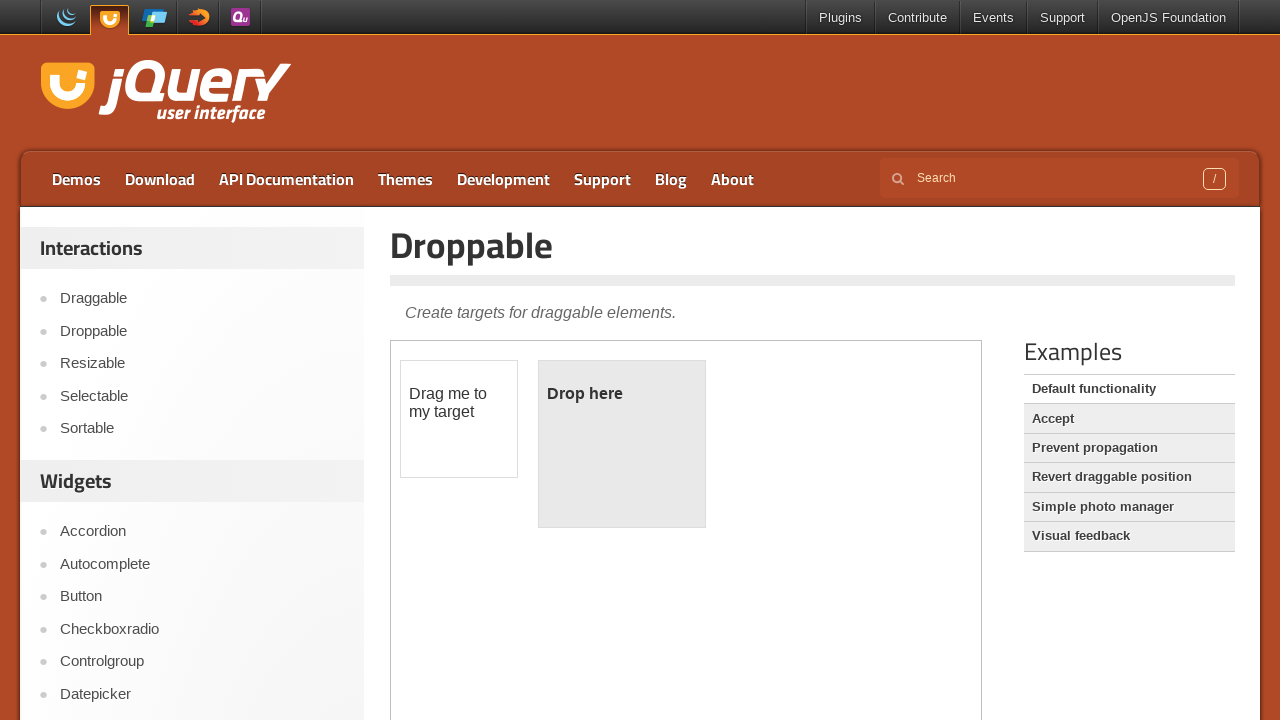

Located the droppable target element
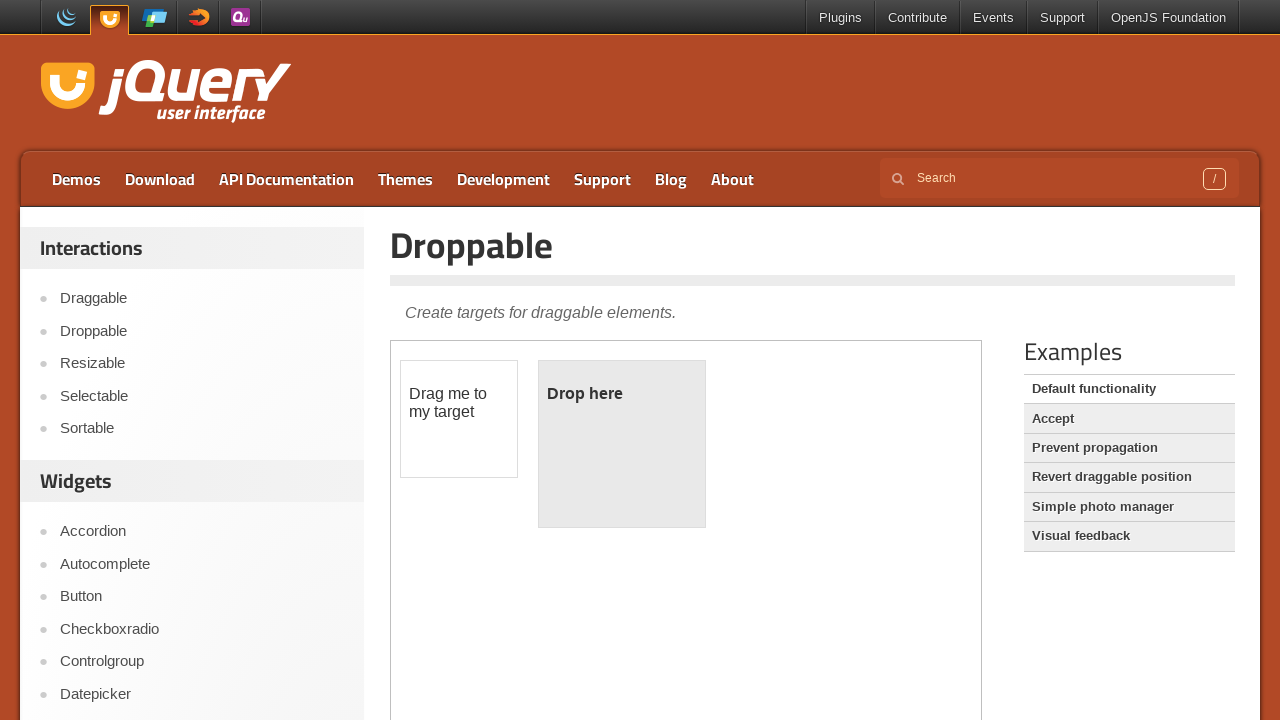

Performed drag and drop of draggable element onto droppable target at (622, 444)
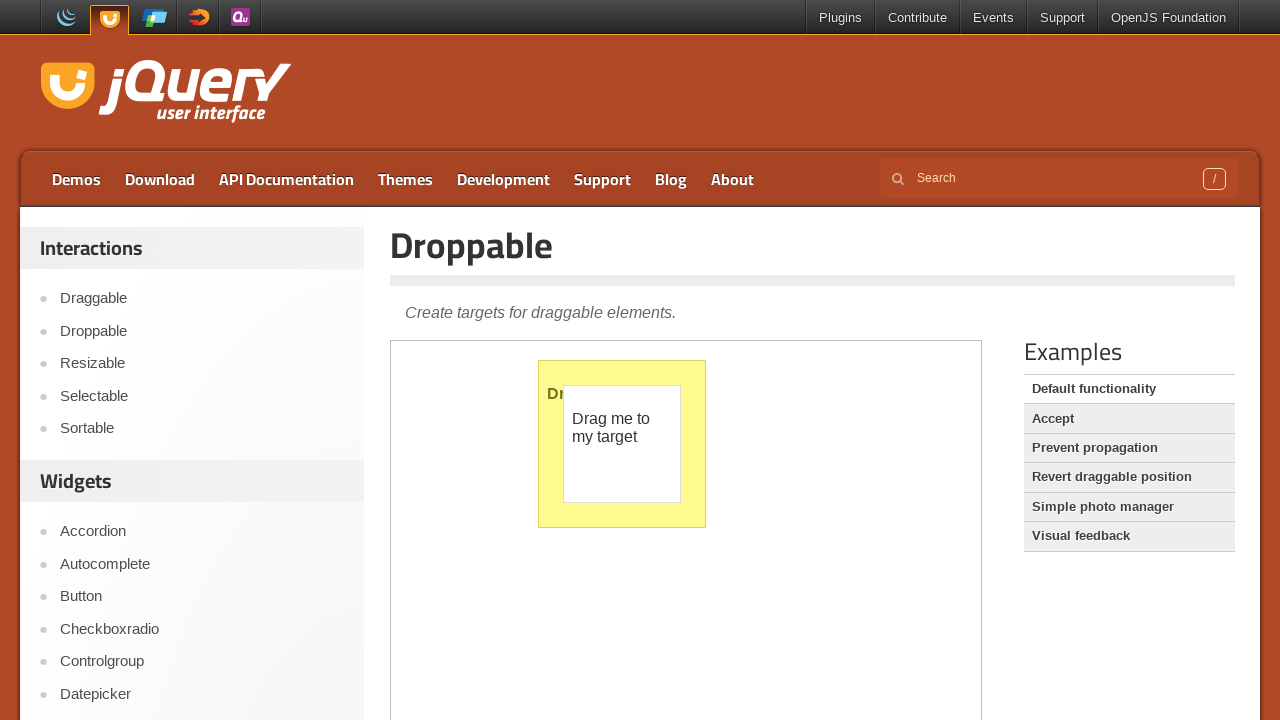

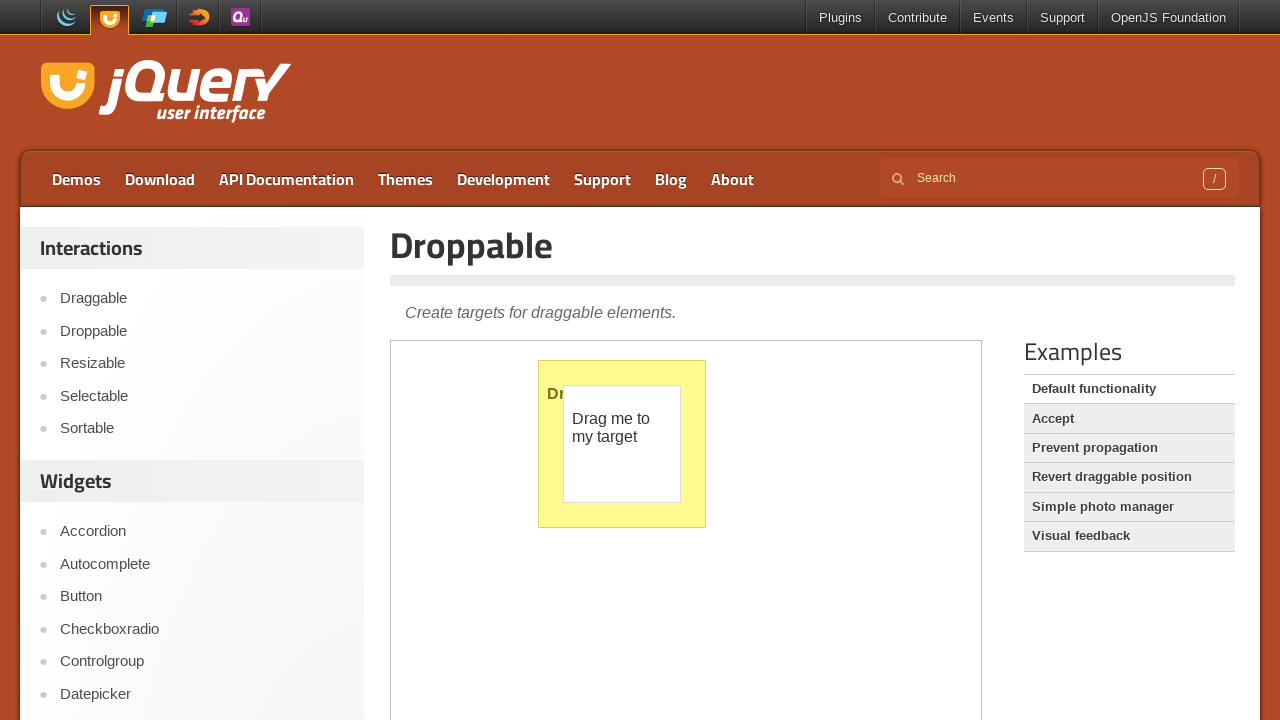